Tests JavaScript alert functionality by clicking a tab to show alert with OK & Cancel options, triggering the alert, reading its text, and dismissing it.

Starting URL: http://demo.automationtesting.in/Alerts.html

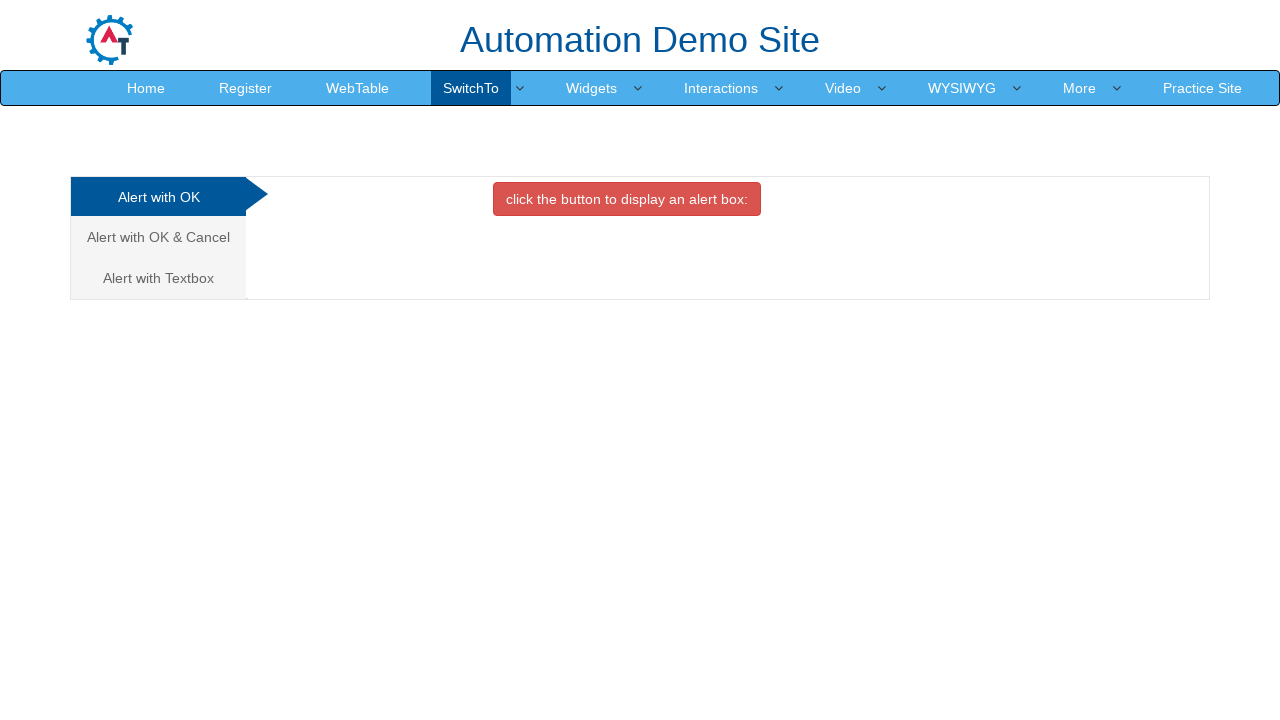

Clicked on 'Alert with OK & Cancel' tab at (158, 237) on xpath=//a[contains(text(),'Alert with OK & Cancel')]
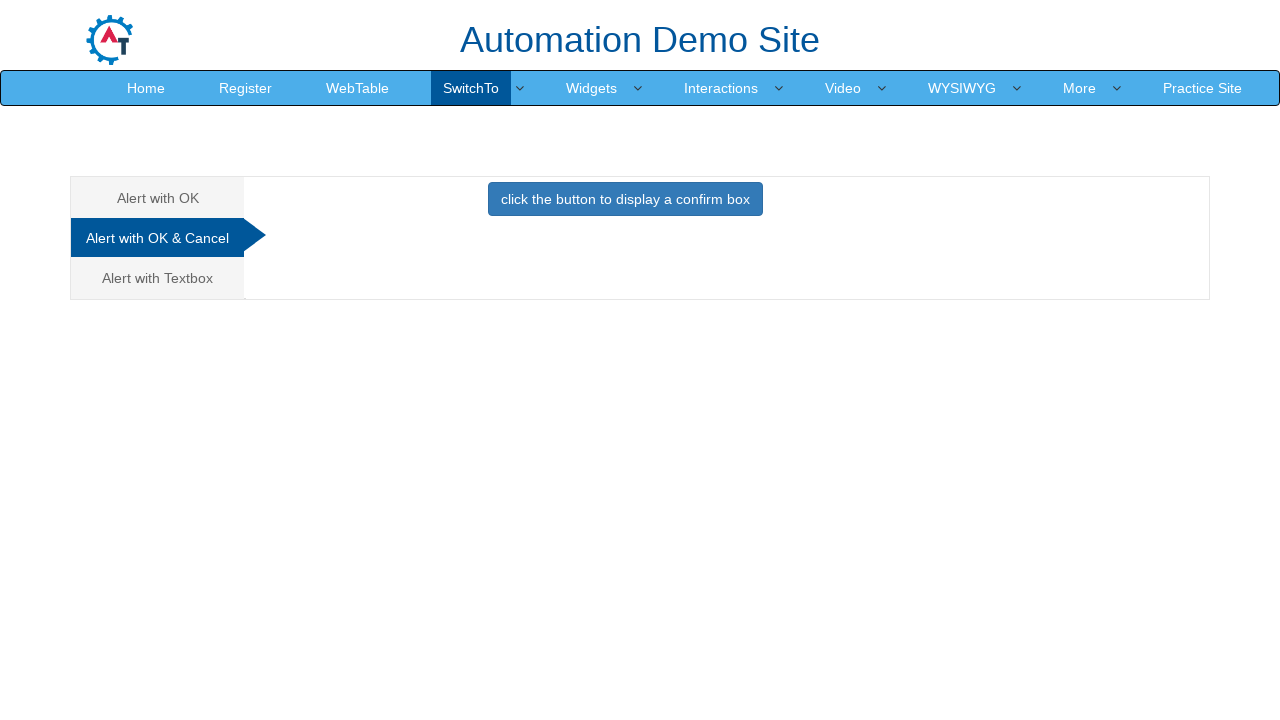

Clicked button to trigger the alert at (625, 199) on button.btn.btn-primary
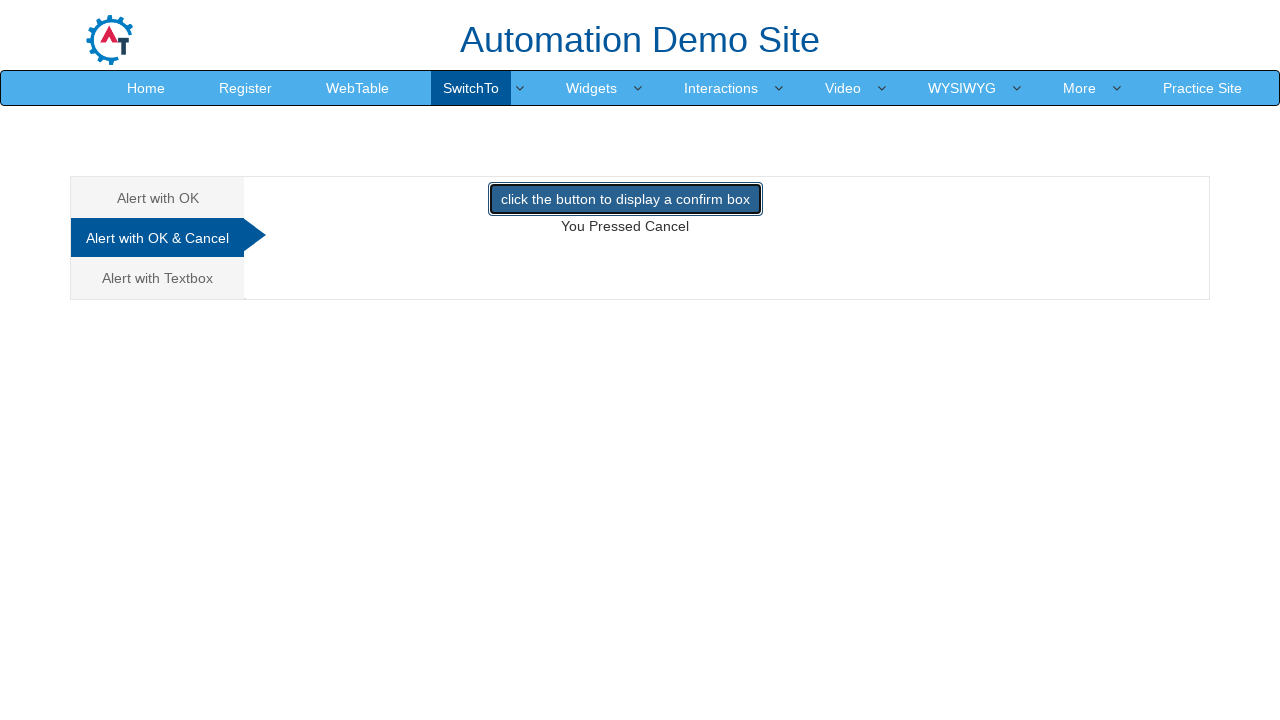

Set up dialog handler to dismiss alert on Cancel
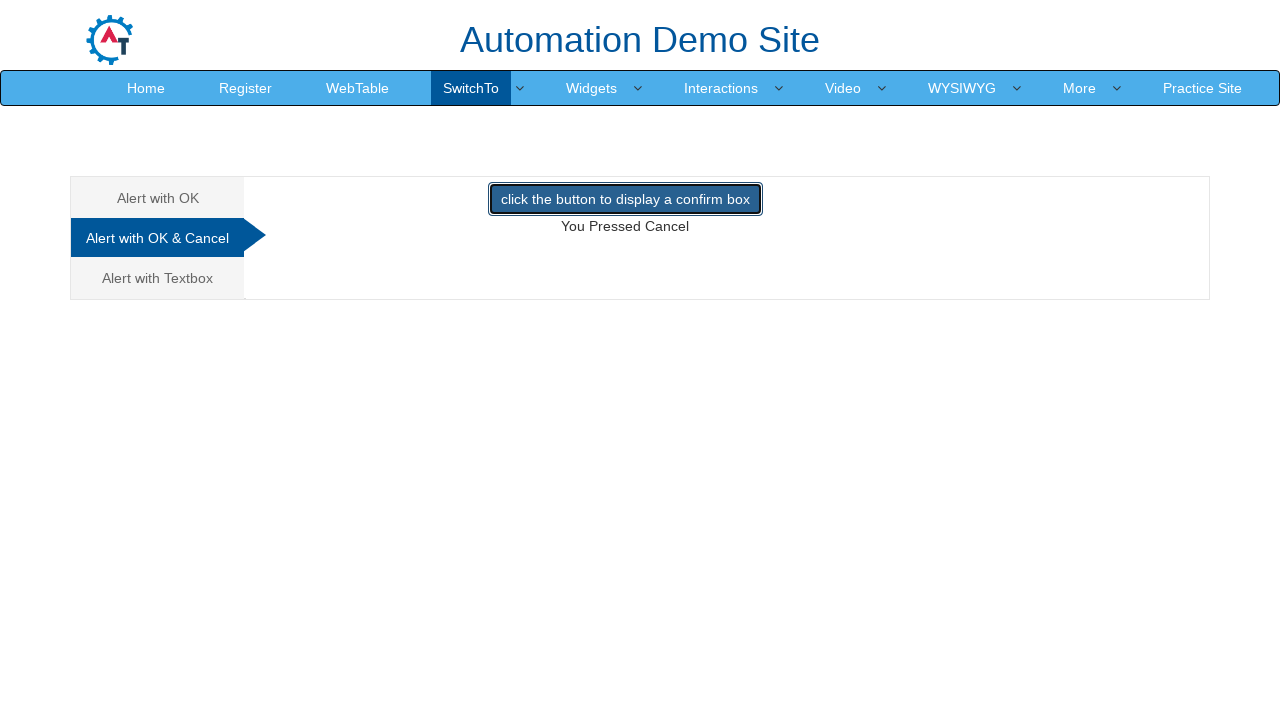

Re-clicked button to trigger alert and dismiss it via handler at (625, 199) on button.btn.btn-primary
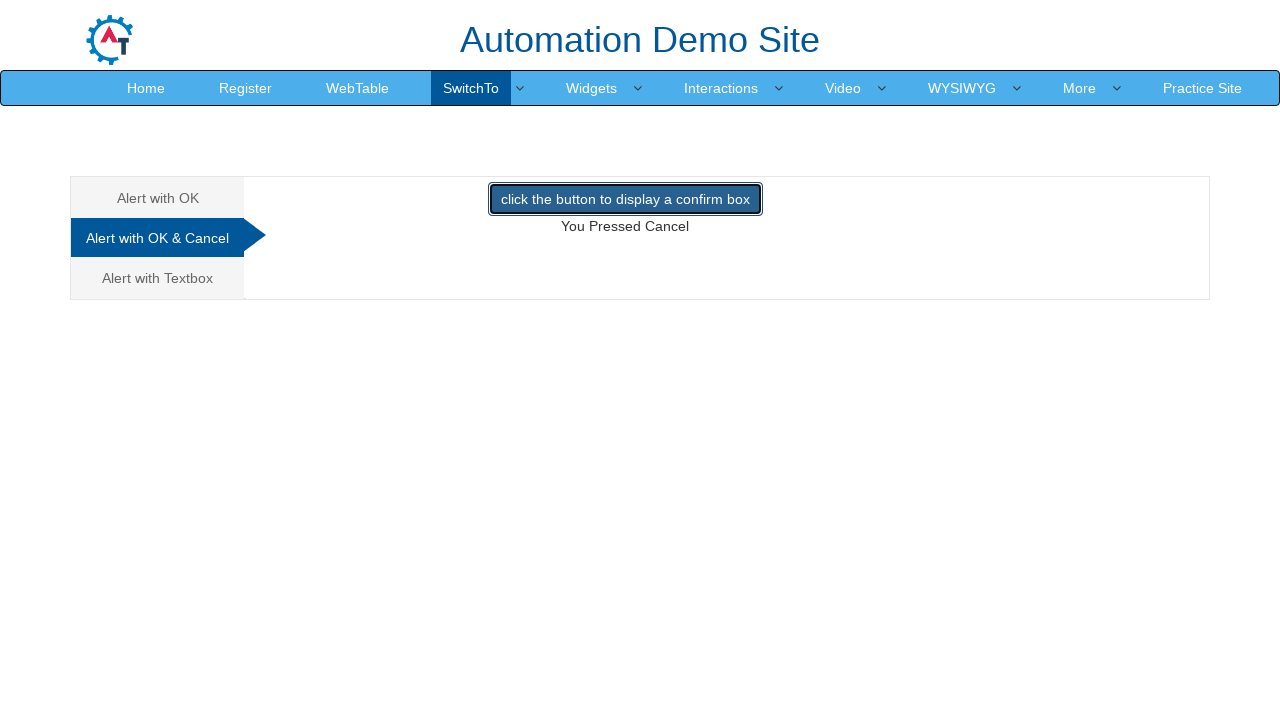

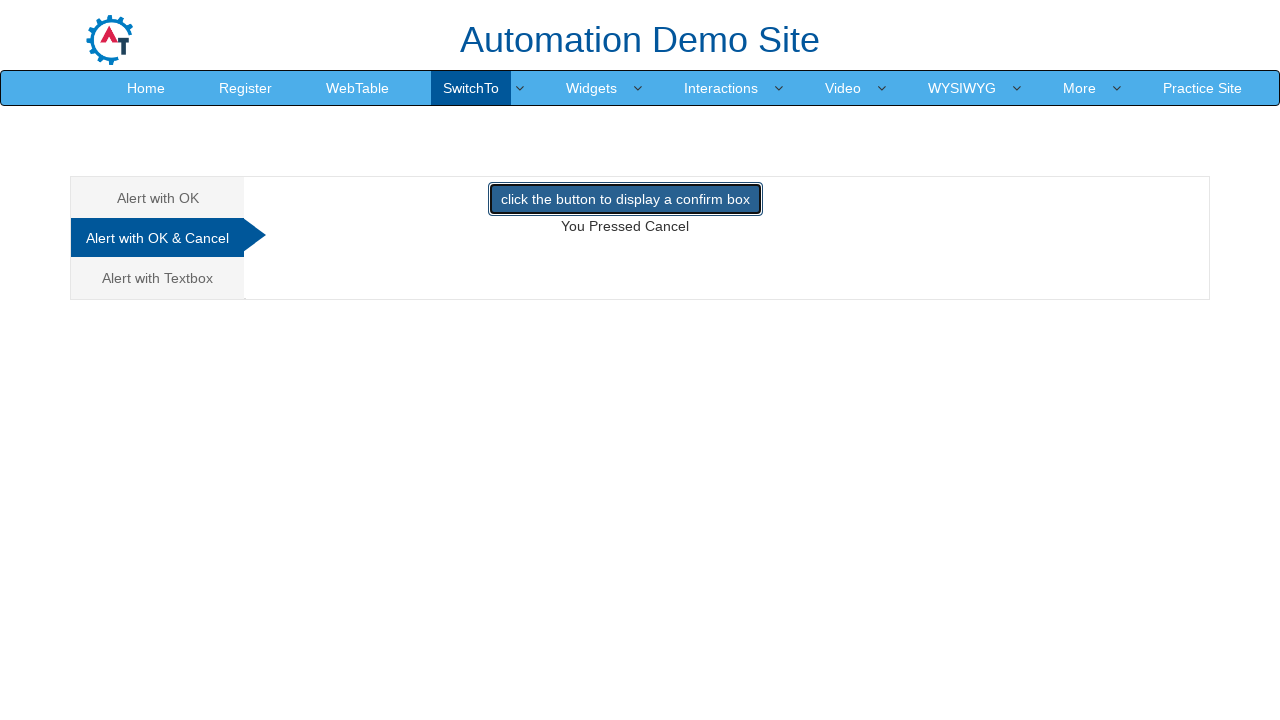